Tests nested frame navigation by clicking on the "Nested Frames" link, switching to the top frame, then to the middle frame, and verifying content is accessible within the nested frame structure.

Starting URL: http://the-internet.herokuapp.com/

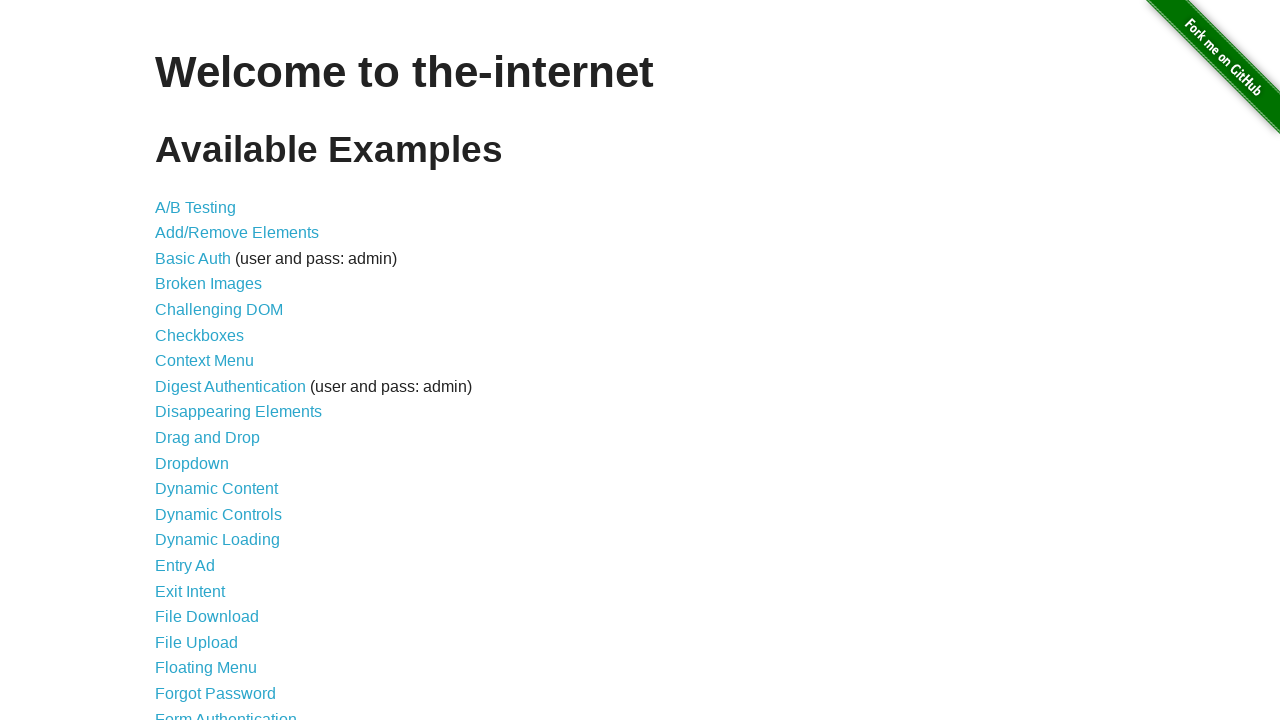

Clicked on 'Nested Frames' link at (210, 395) on text=Nested Frames
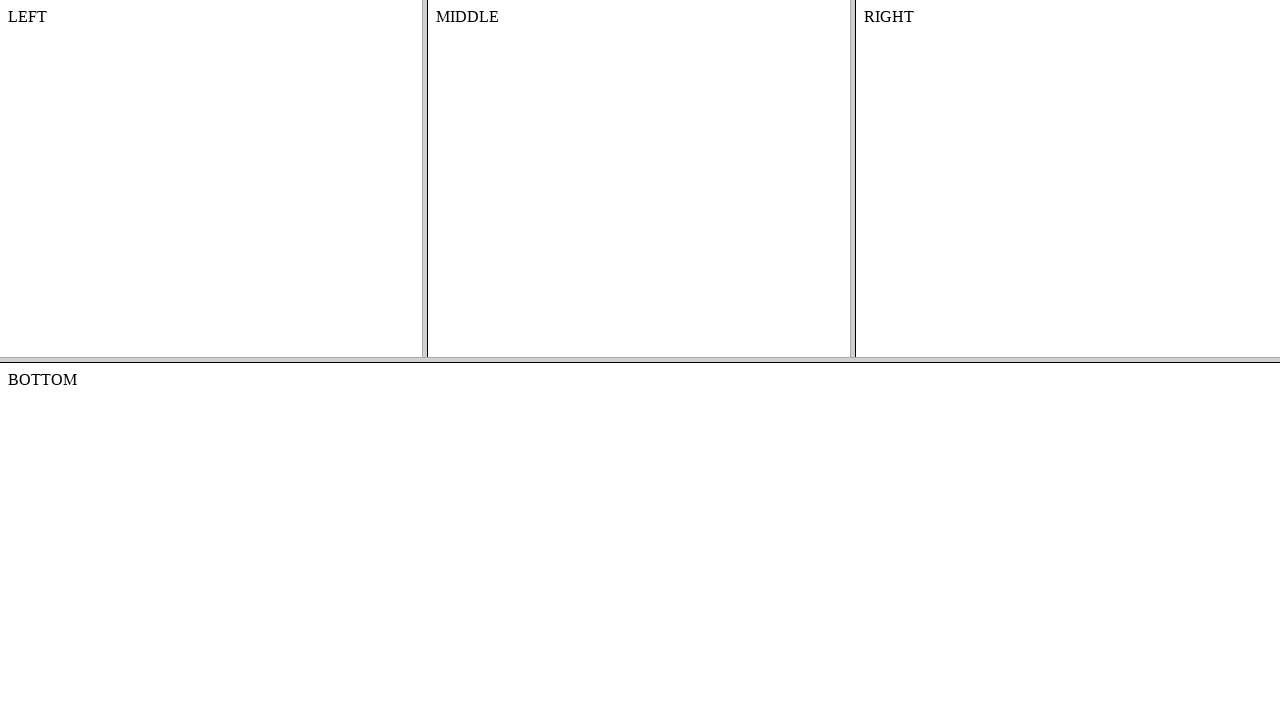

Located and switched to the top frame
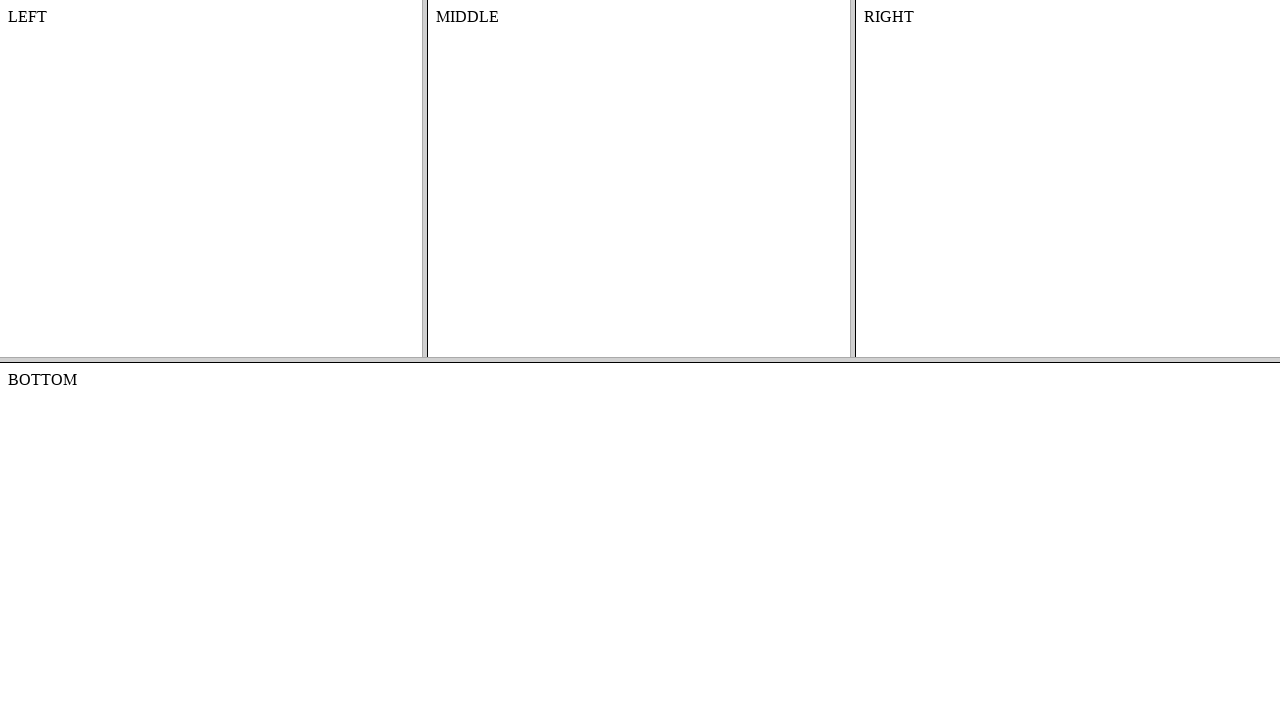

Located and switched to the middle frame within the top frame
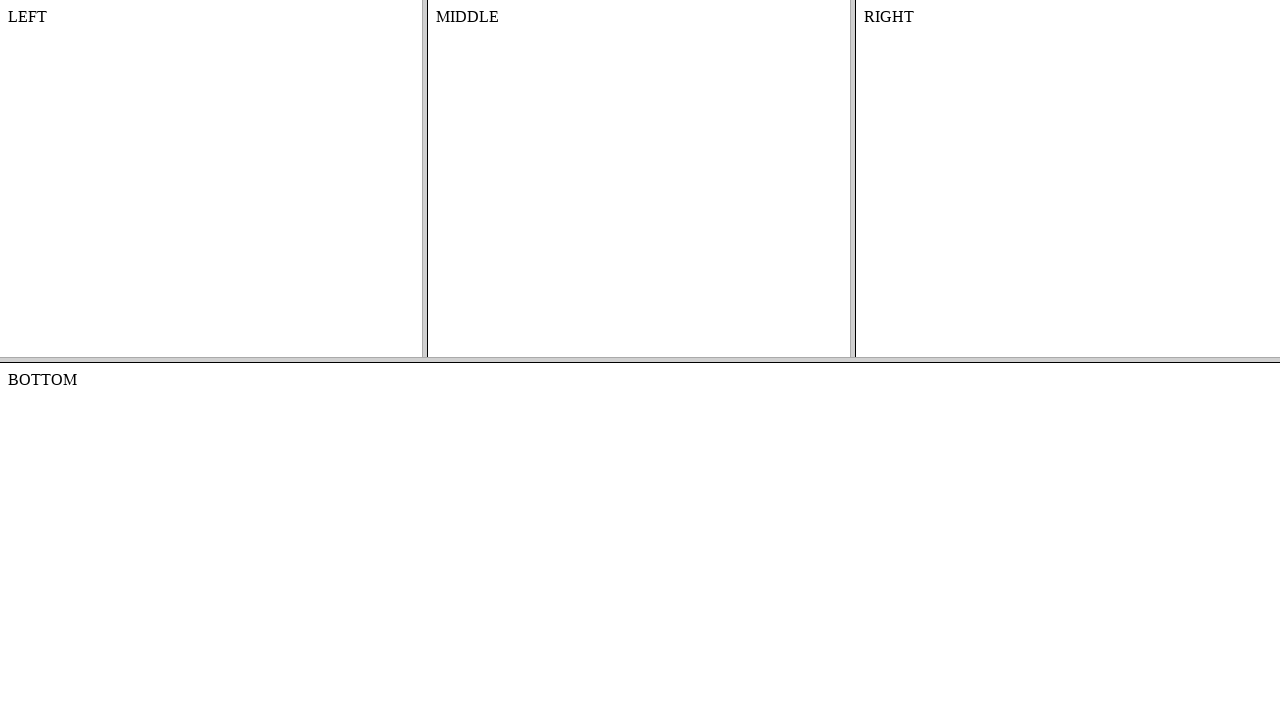

Waited for content element to be available in the nested frame
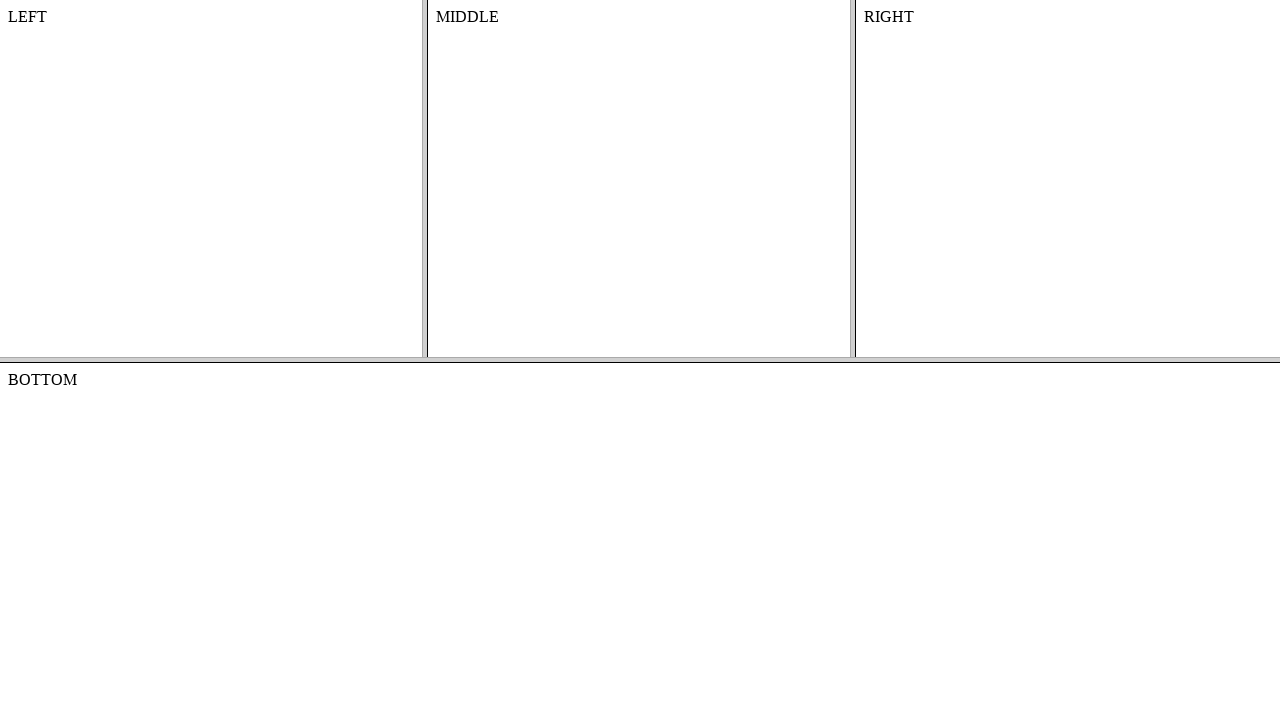

Retrieved text content from the nested frame content element
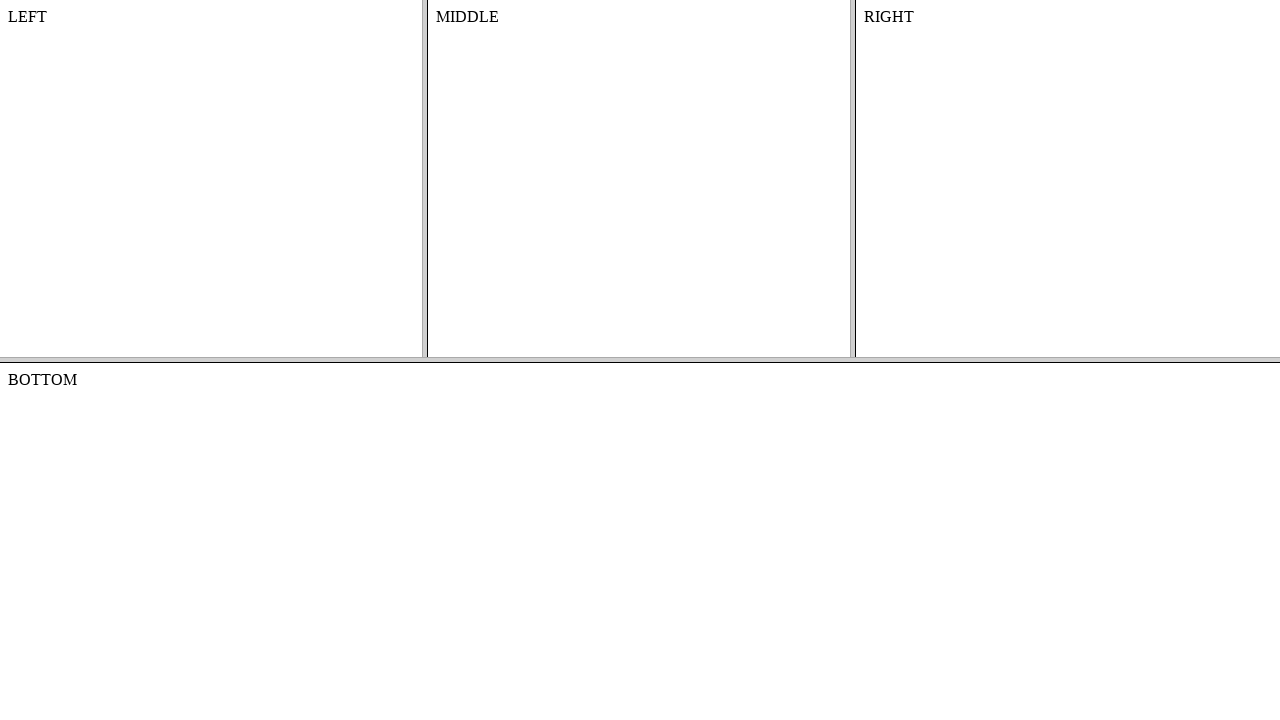

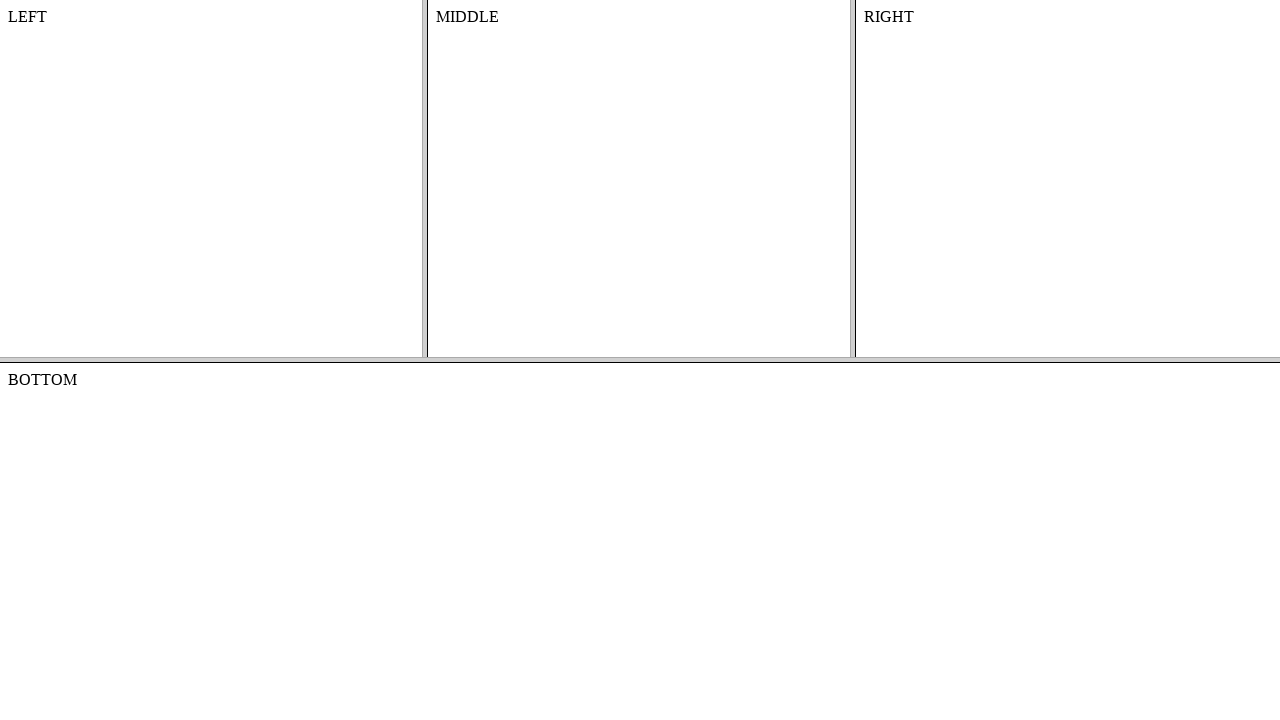